Tests handling of JavaScript alert dialogs by clicking a button that triggers an alert and accepting it

Starting URL: https://the-internet.herokuapp.com/javascript_alerts

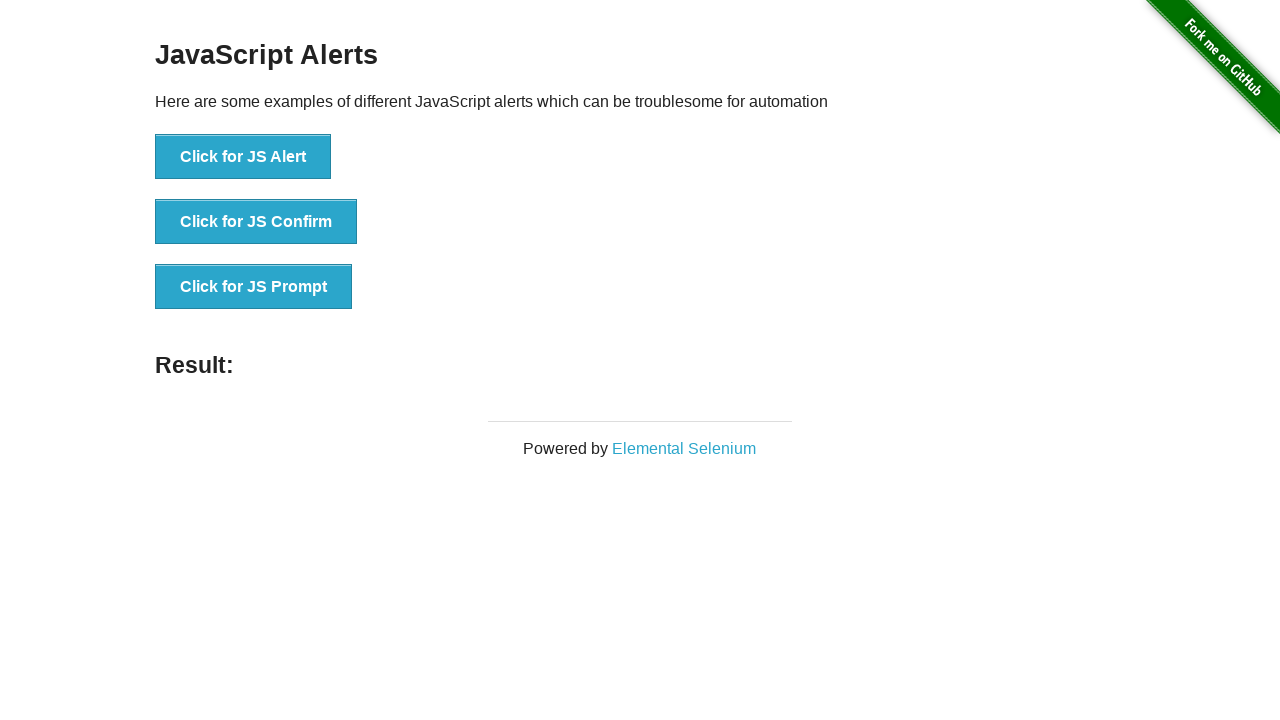

Set up dialog handler to accept alerts
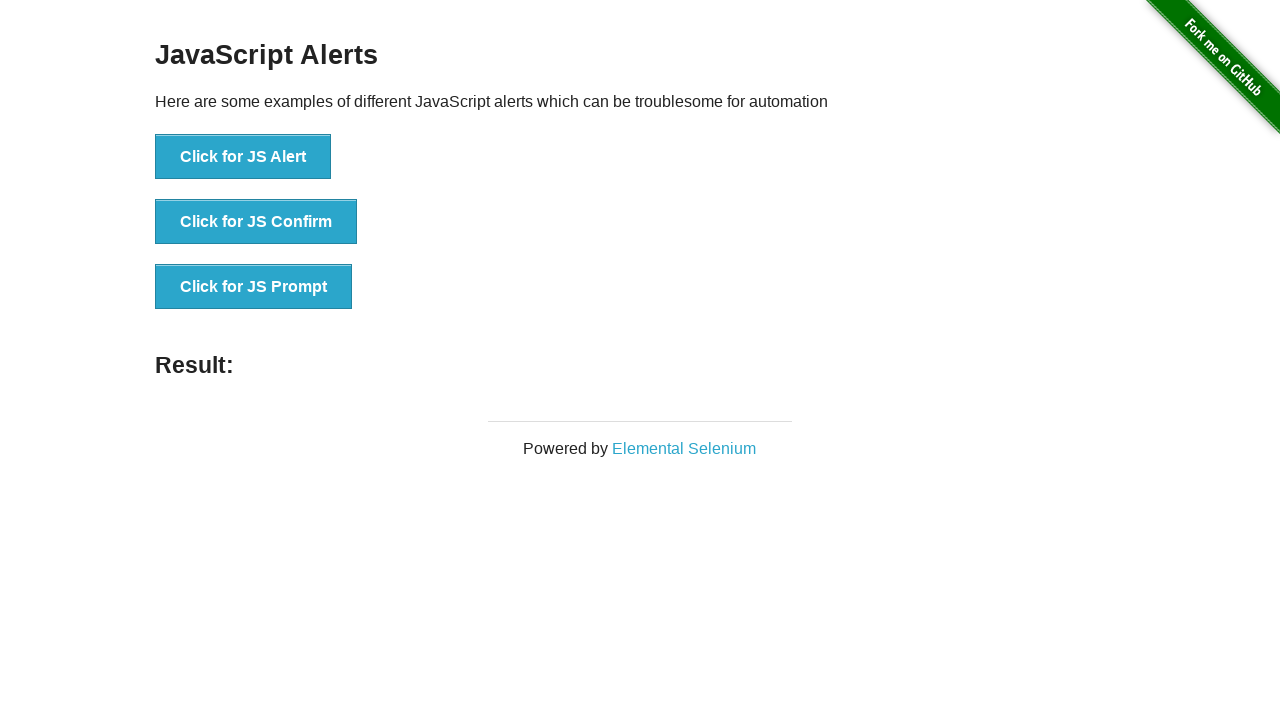

Clicked button to trigger JavaScript alert at (243, 157) on internal:text="Click for JS Alert"i
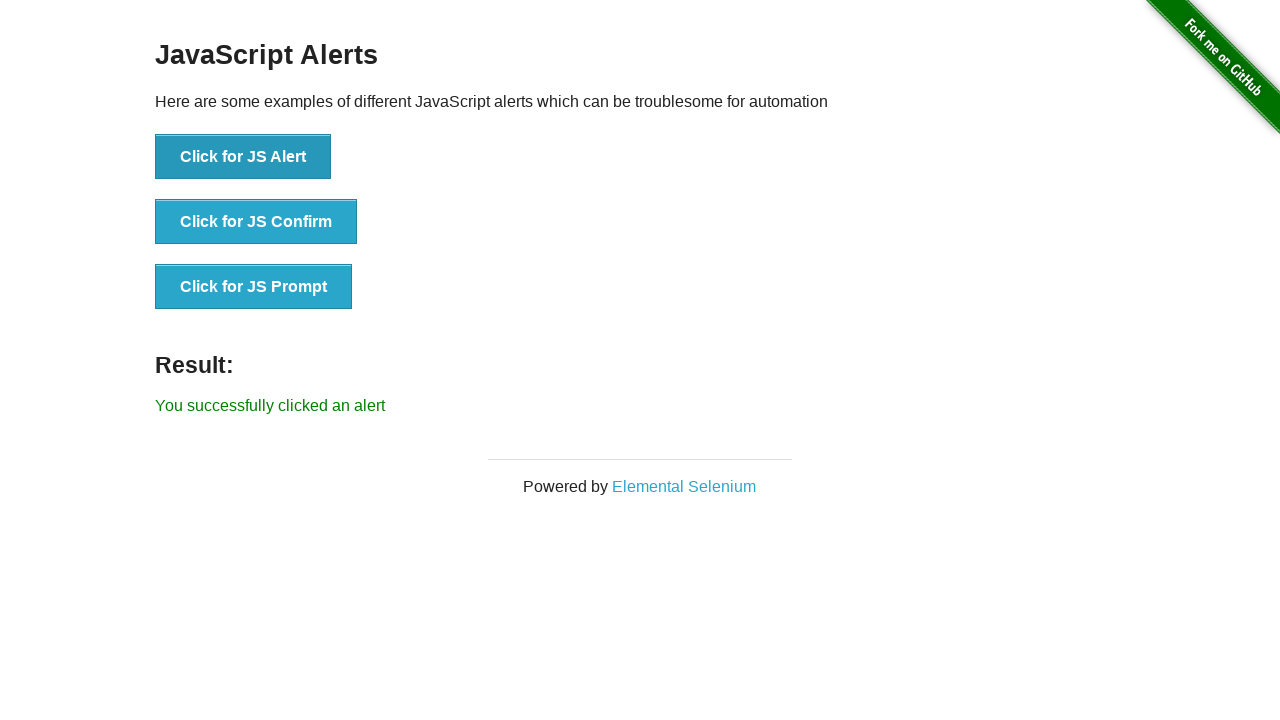

Verified alert was successfully handled with correct result message
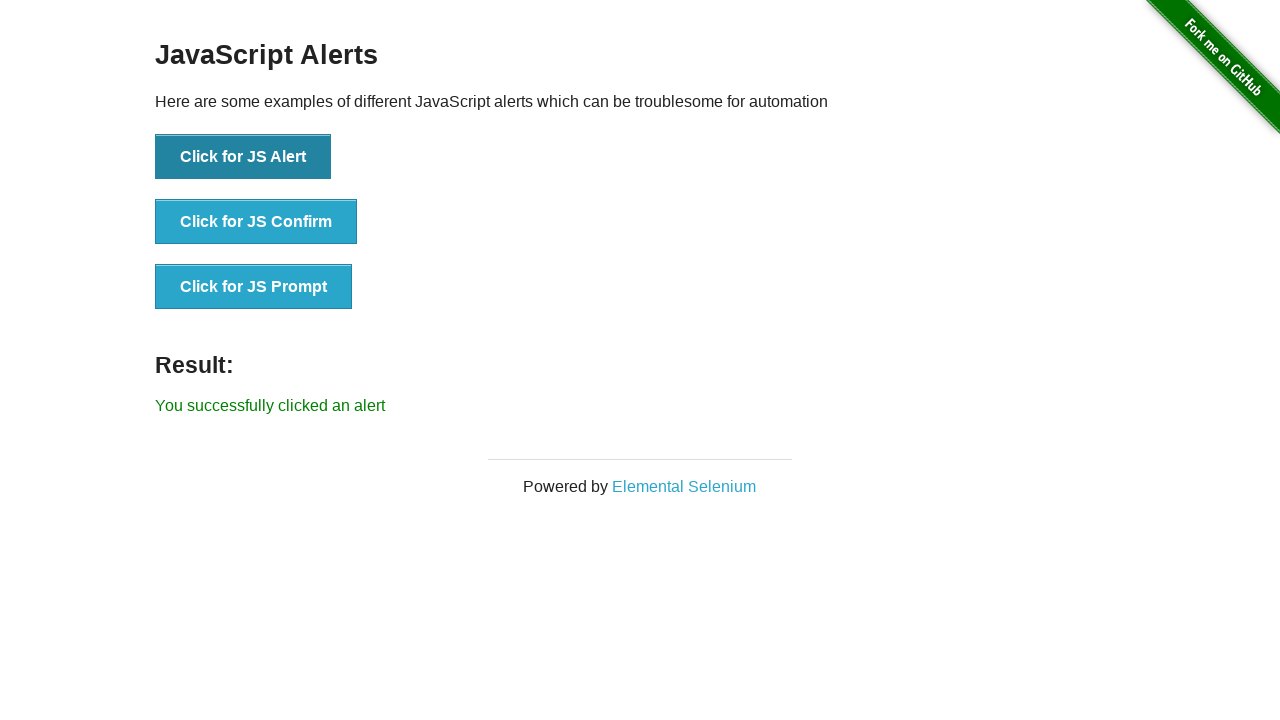

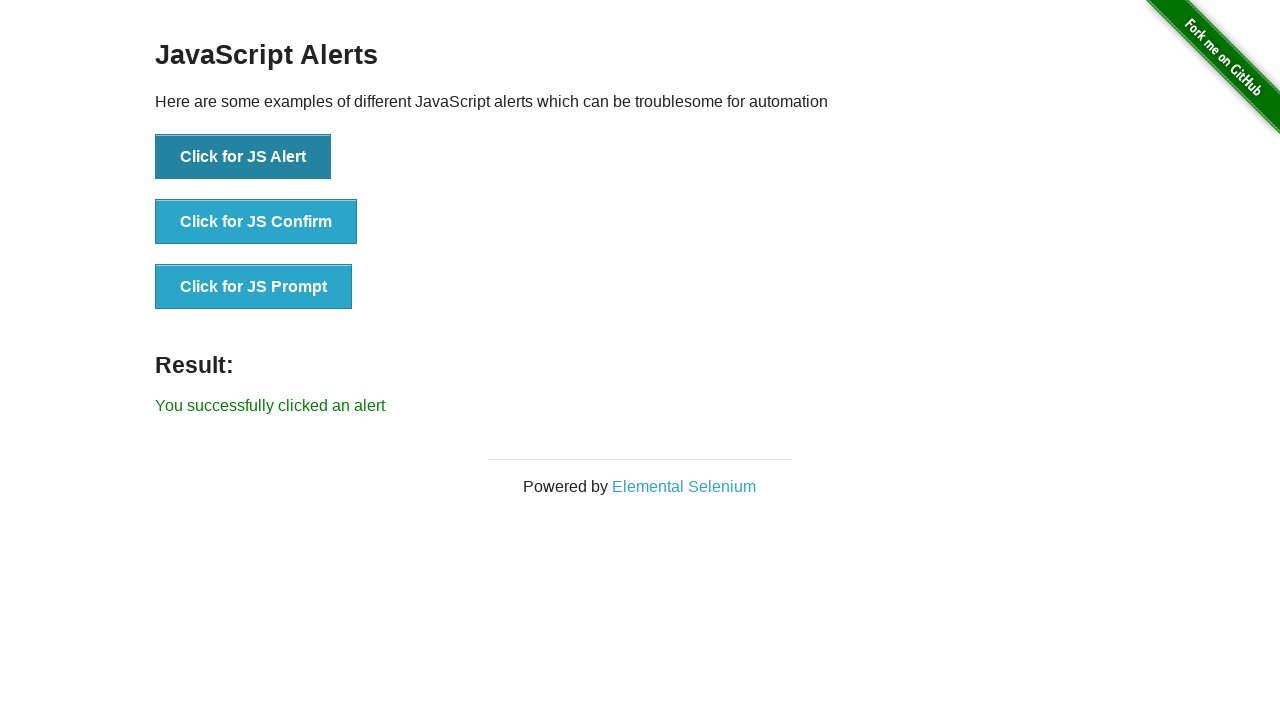